Tests dropdown select menu functionality by selecting an option from a dropdown list using its value attribute on the DemoQA practice site.

Starting URL: https://demoqa.com/select-menu

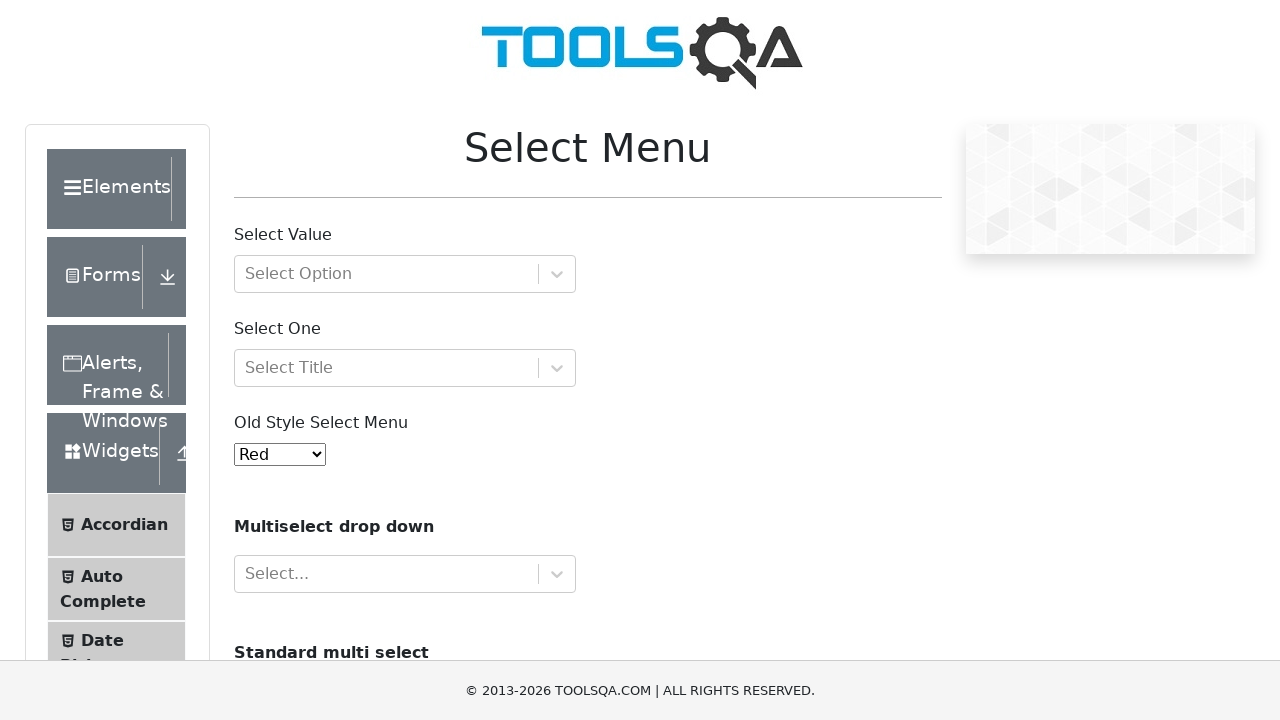

Waited for dropdown menu to be visible
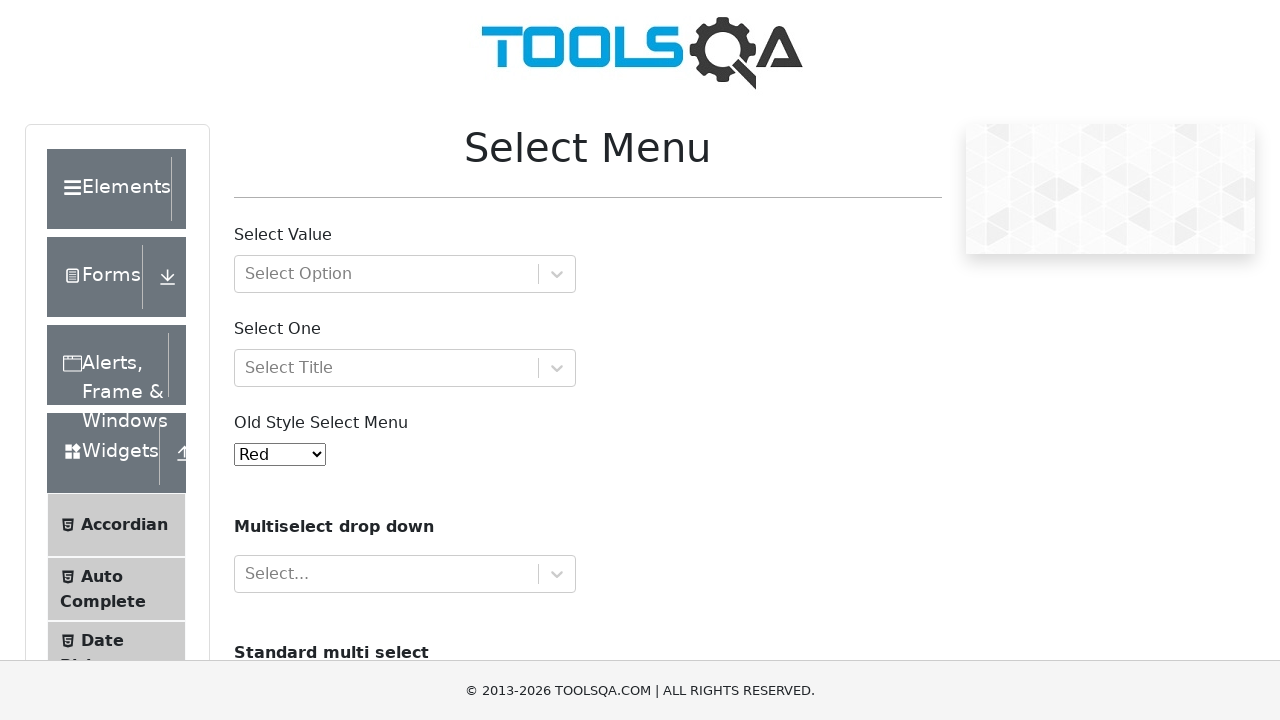

Selected 'Aqua' option (value='10') from dropdown menu on #oldSelectMenu
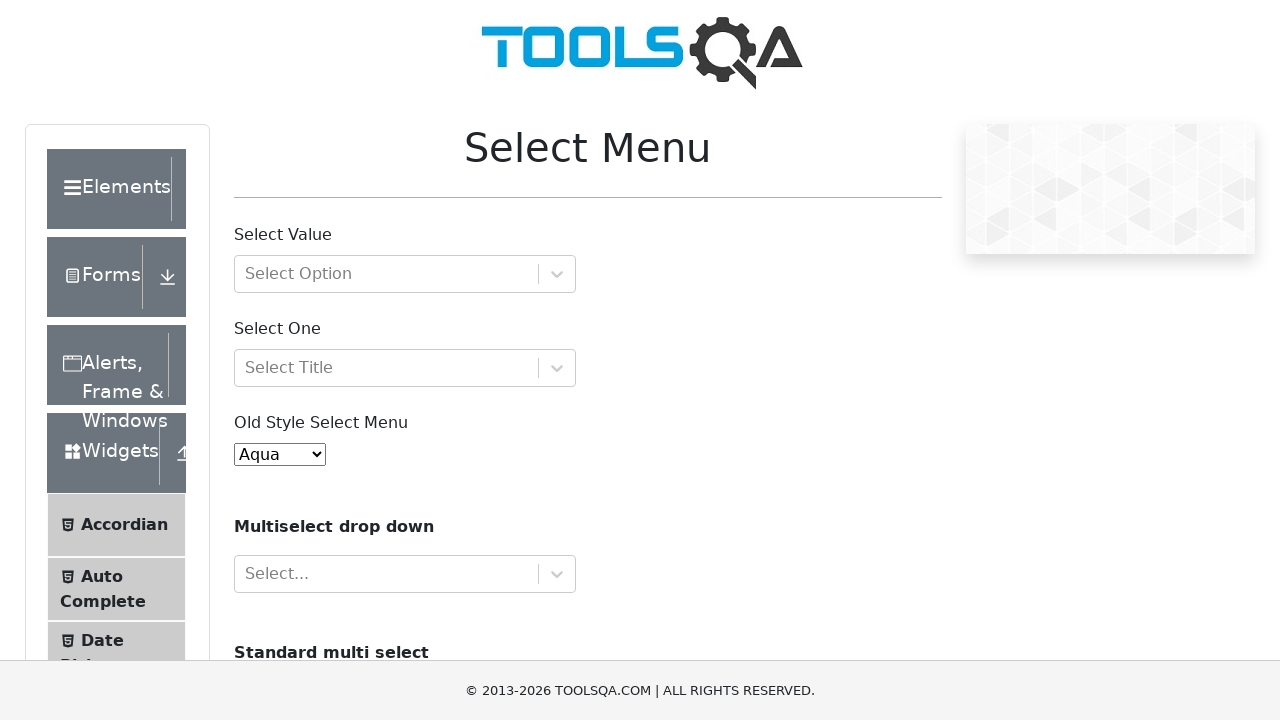

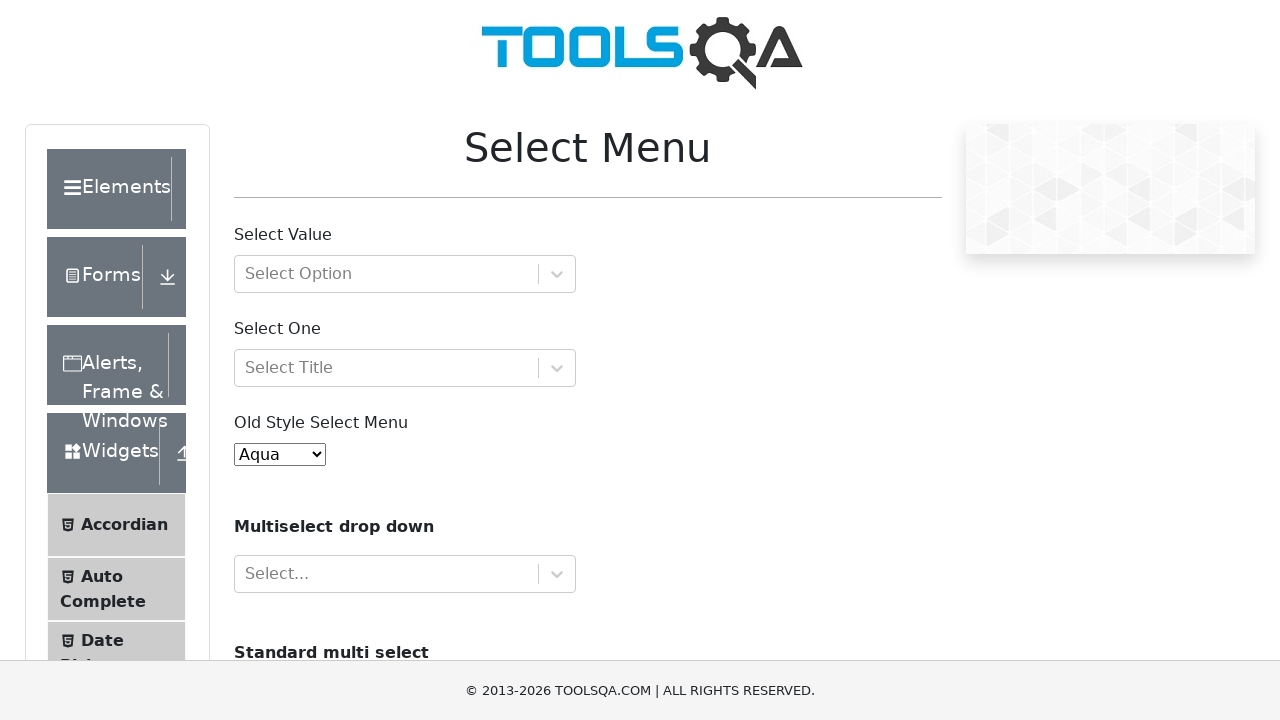